Tests JavaScript prompt popup functionality by clicking a button, entering text into the prompt dialog, and accepting it

Starting URL: https://www.w3schools.com/js/tryit.asp?filename=tryjs_prompt

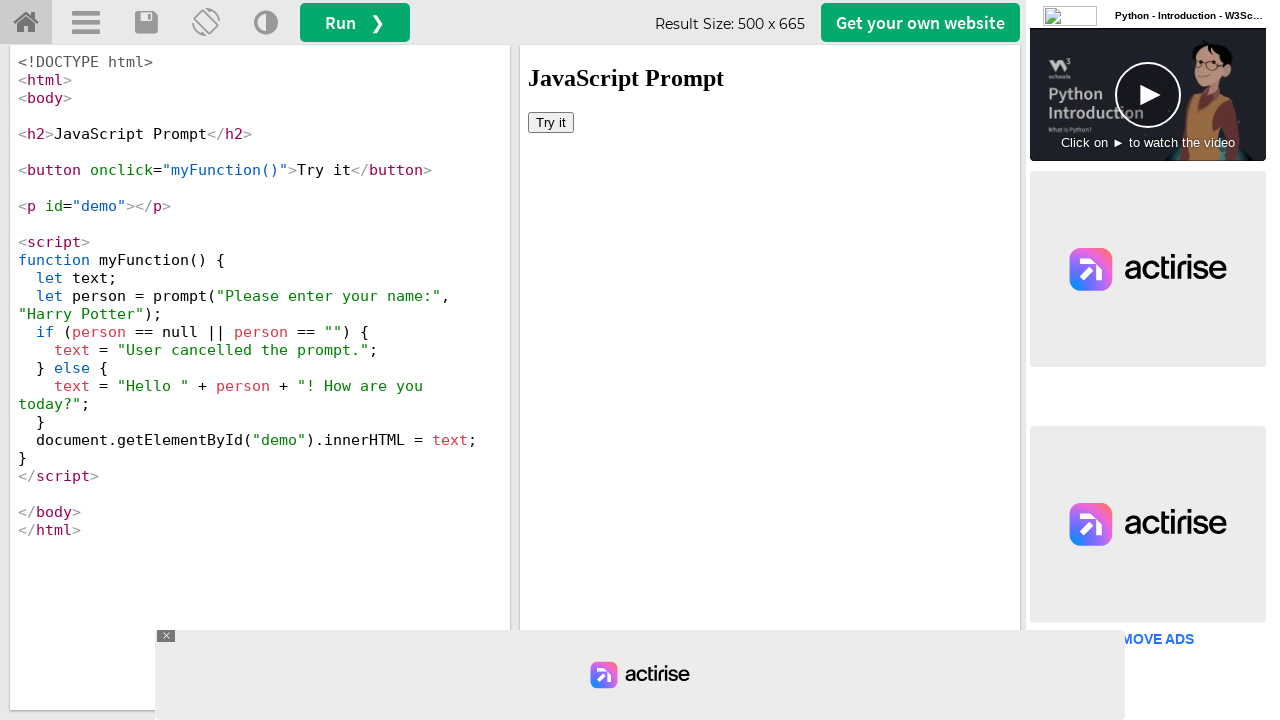

Located iframe with demo content
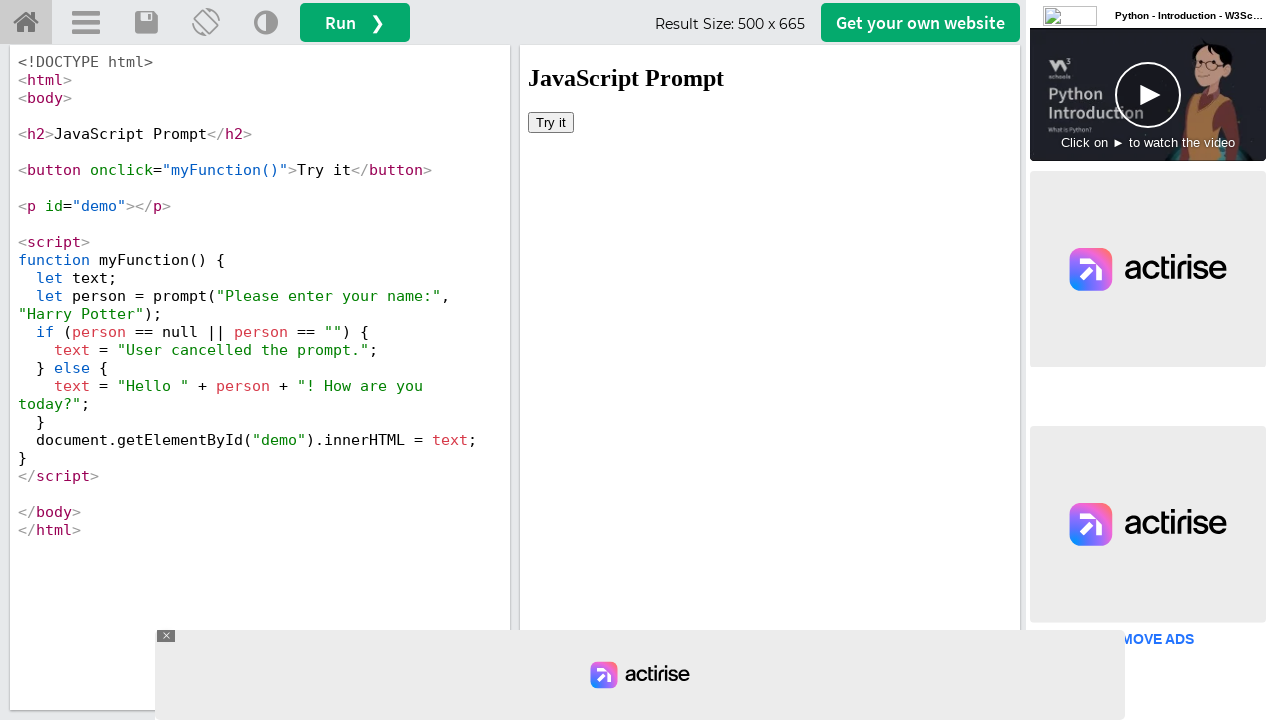

Clicked 'Try it' button to trigger prompt at (551, 122) on #iframeResult >> internal:control=enter-frame >> xpath=//button[text()='Try it']
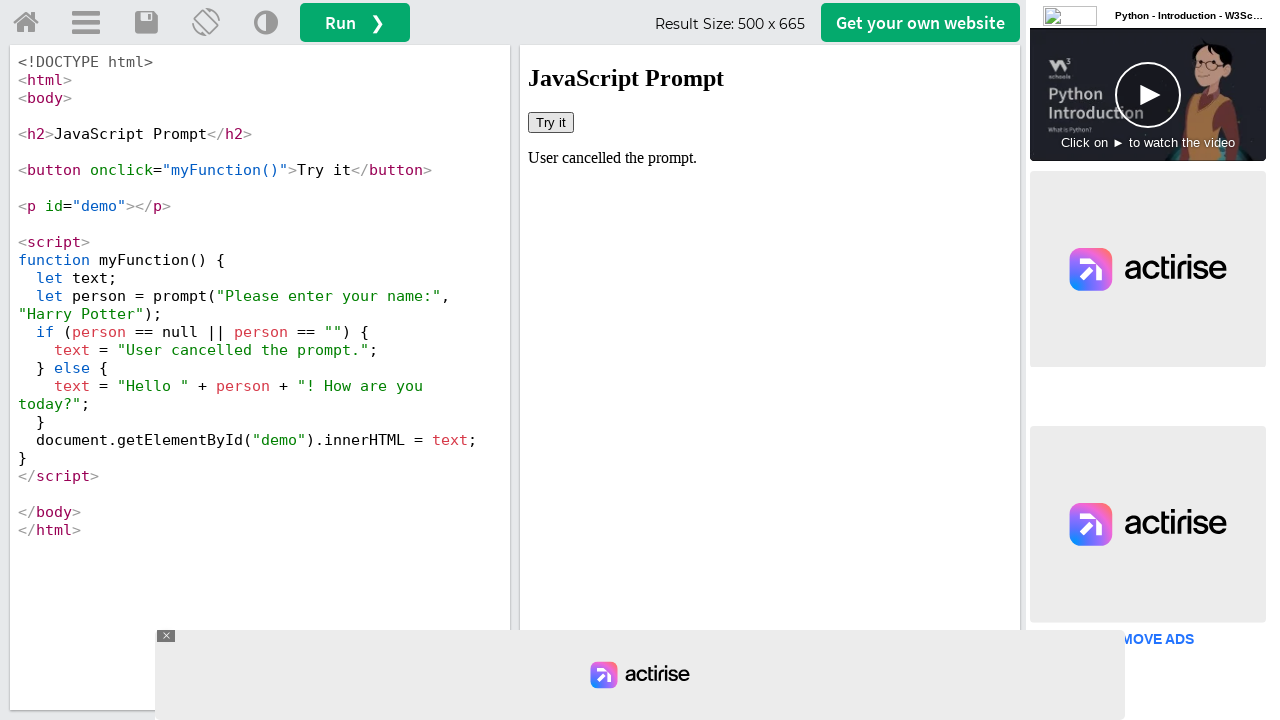

Set up dialog handler to accept prompt with text 'Marcus'
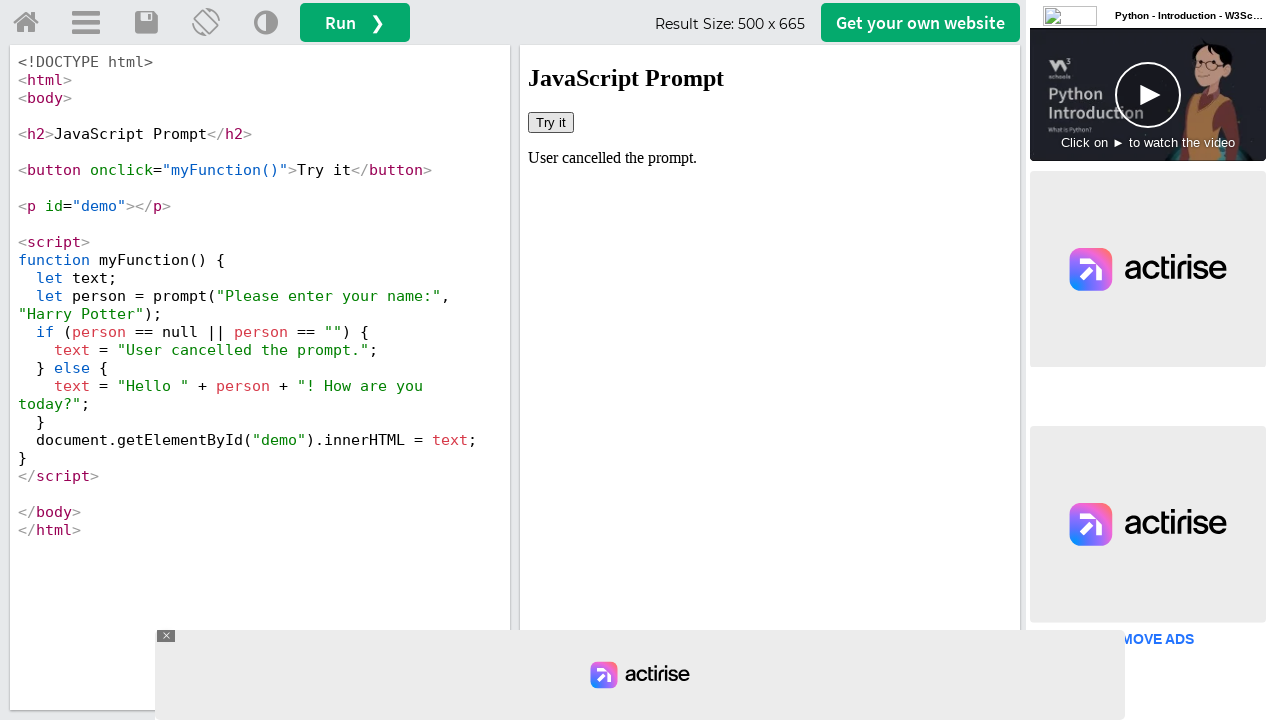

Clicked 'Try it' button again to trigger prompt with handler active at (551, 122) on #iframeResult >> internal:control=enter-frame >> xpath=//button[text()='Try it']
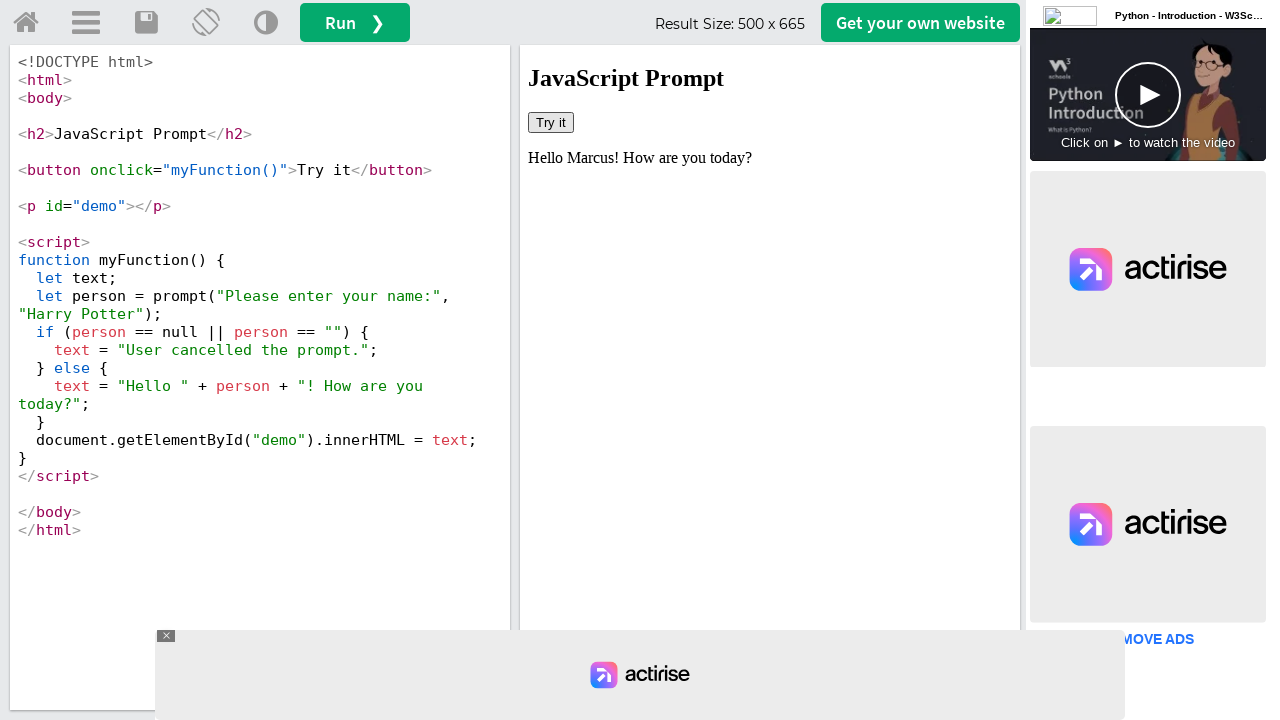

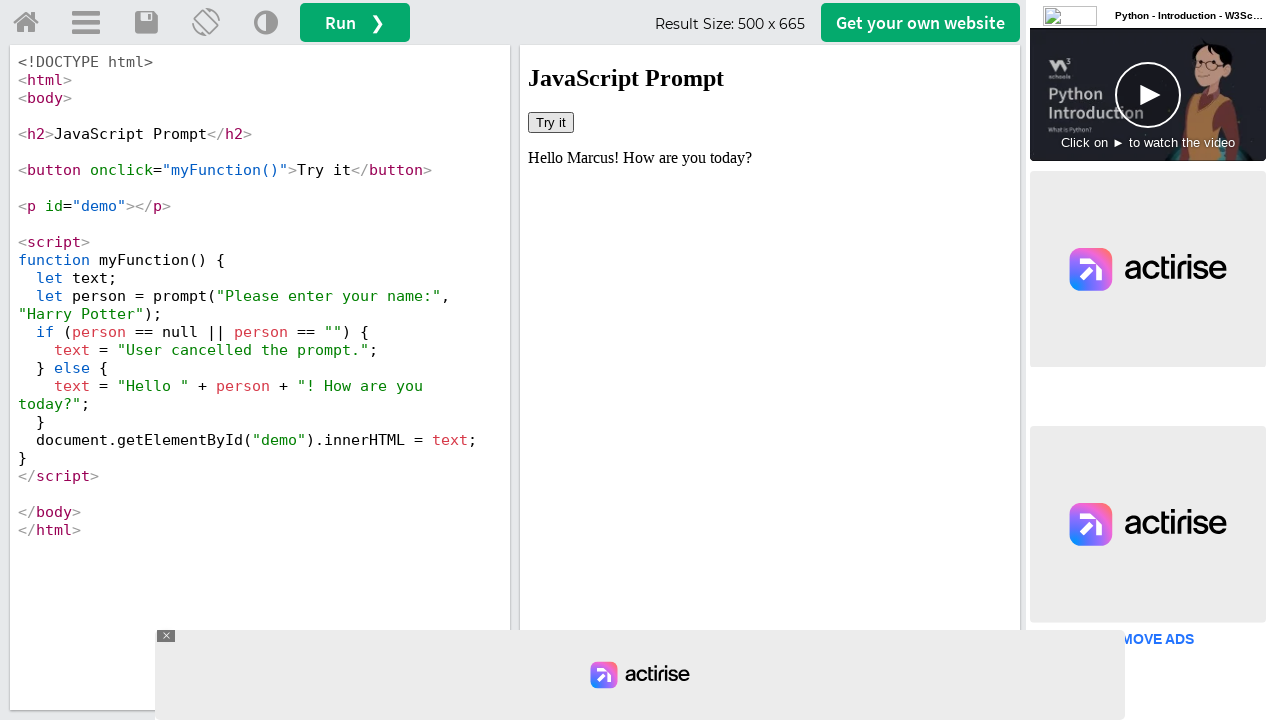